Tests checkbox functionality by locating all checkboxes on a registration form and clicking each one to select them.

Starting URL: http://demo.automationtesting.in/Register.html

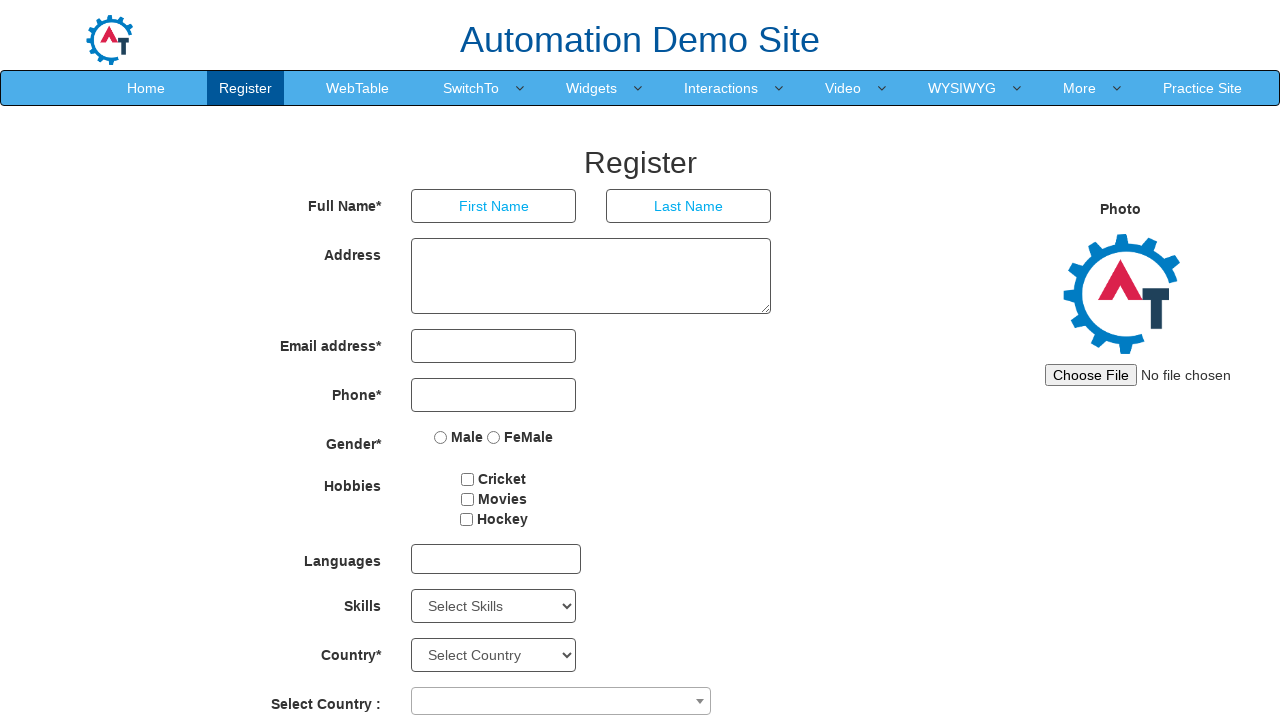

Navigated to registration form page
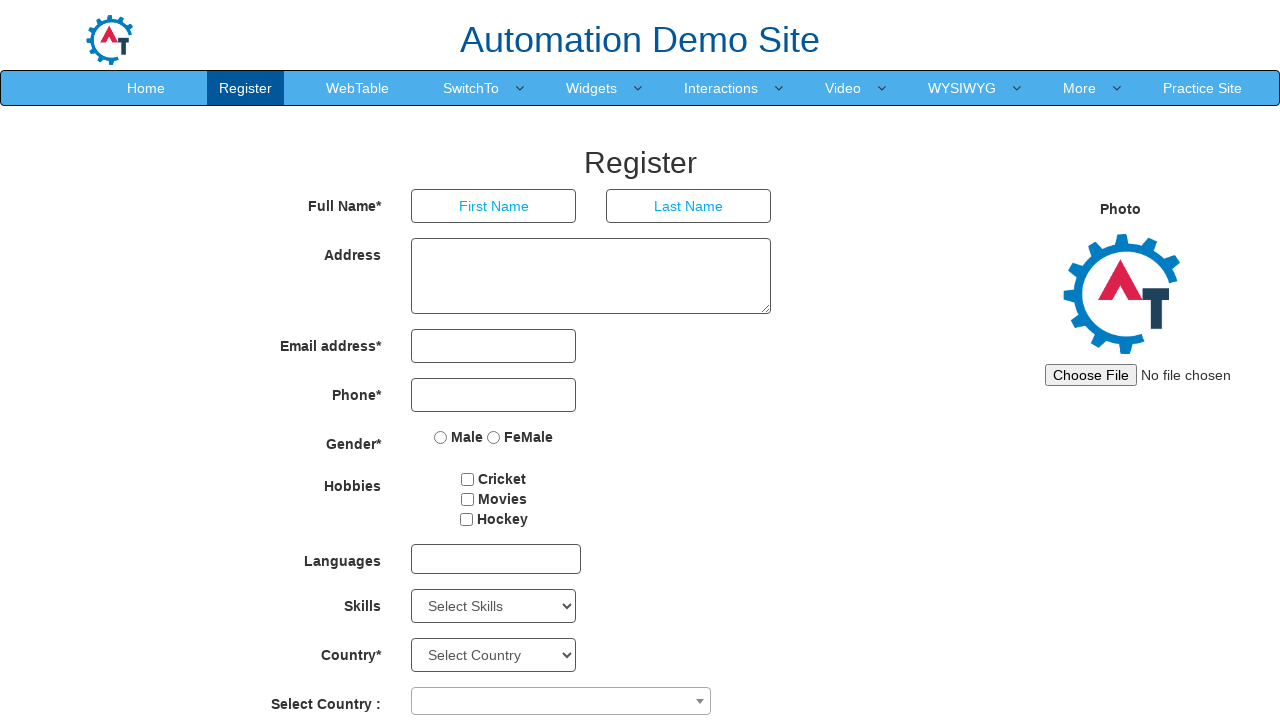

Located all checkboxes on the registration form
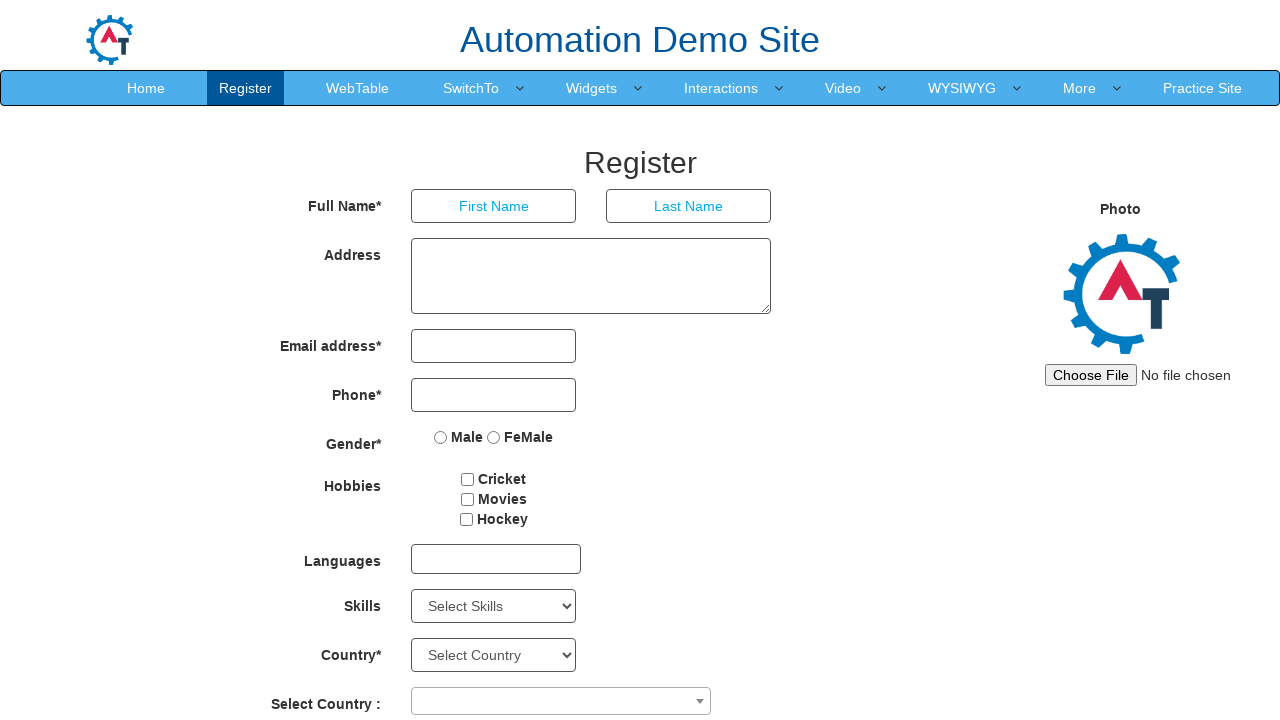

Found 3 checkboxes on the page
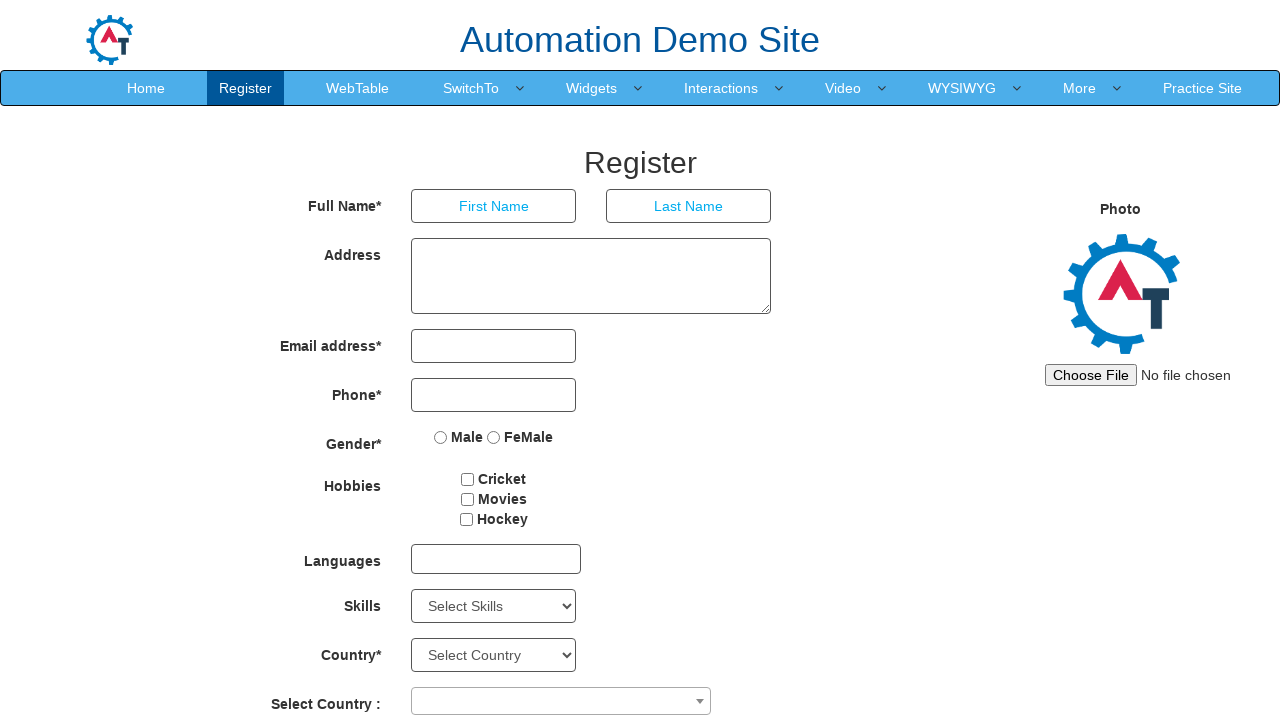

Clicked checkbox 1 of 3 to select it at (468, 479) on input[type='checkbox'] >> nth=0
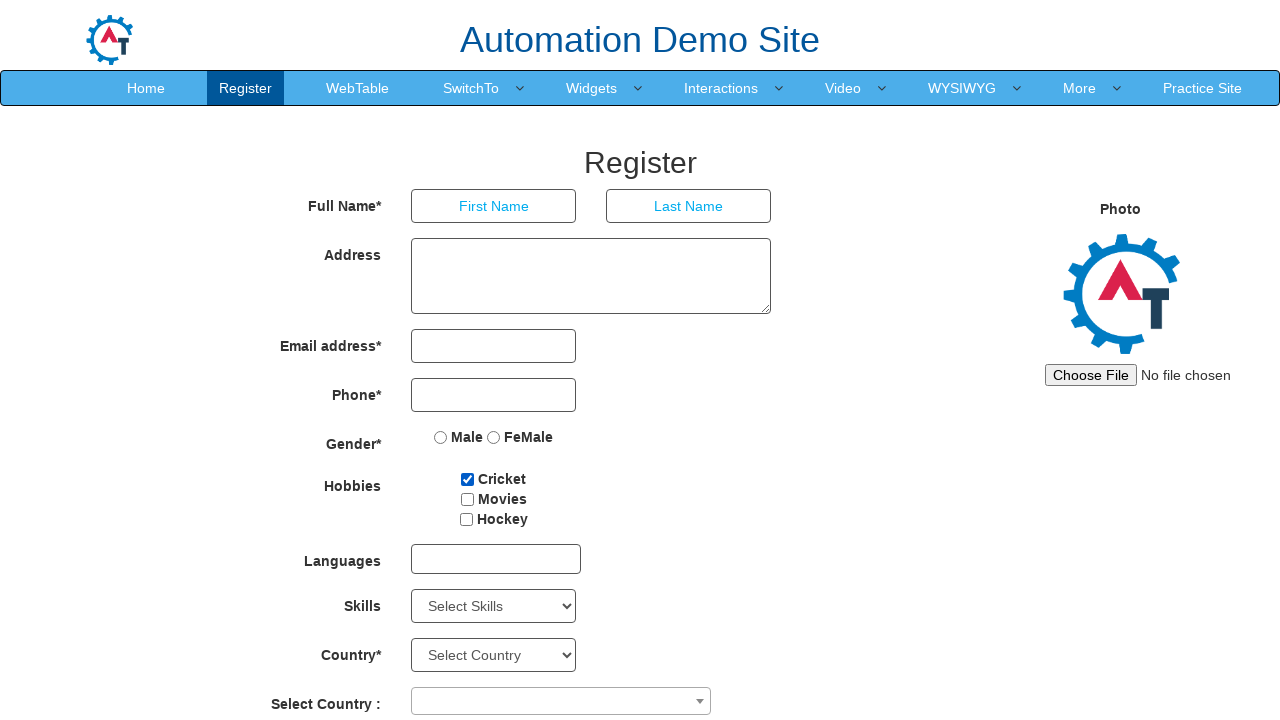

Clicked checkbox 2 of 3 to select it at (467, 499) on input[type='checkbox'] >> nth=1
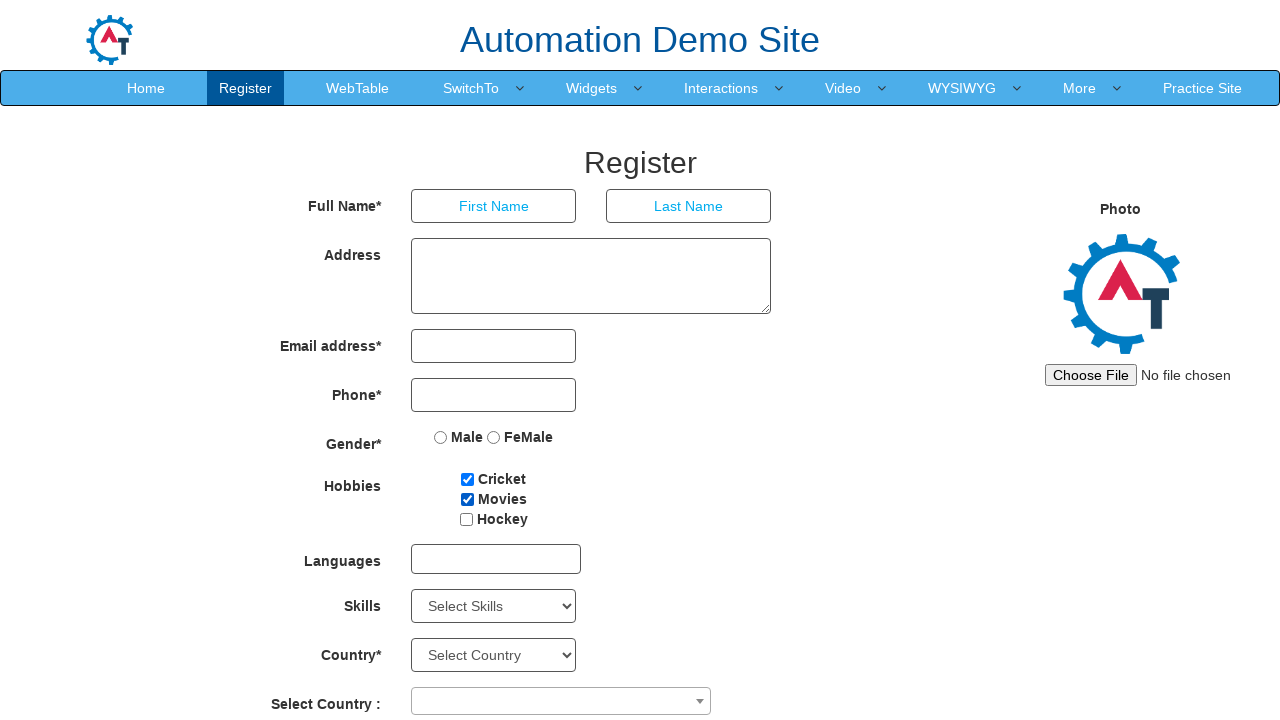

Clicked checkbox 3 of 3 to select it at (466, 519) on input[type='checkbox'] >> nth=2
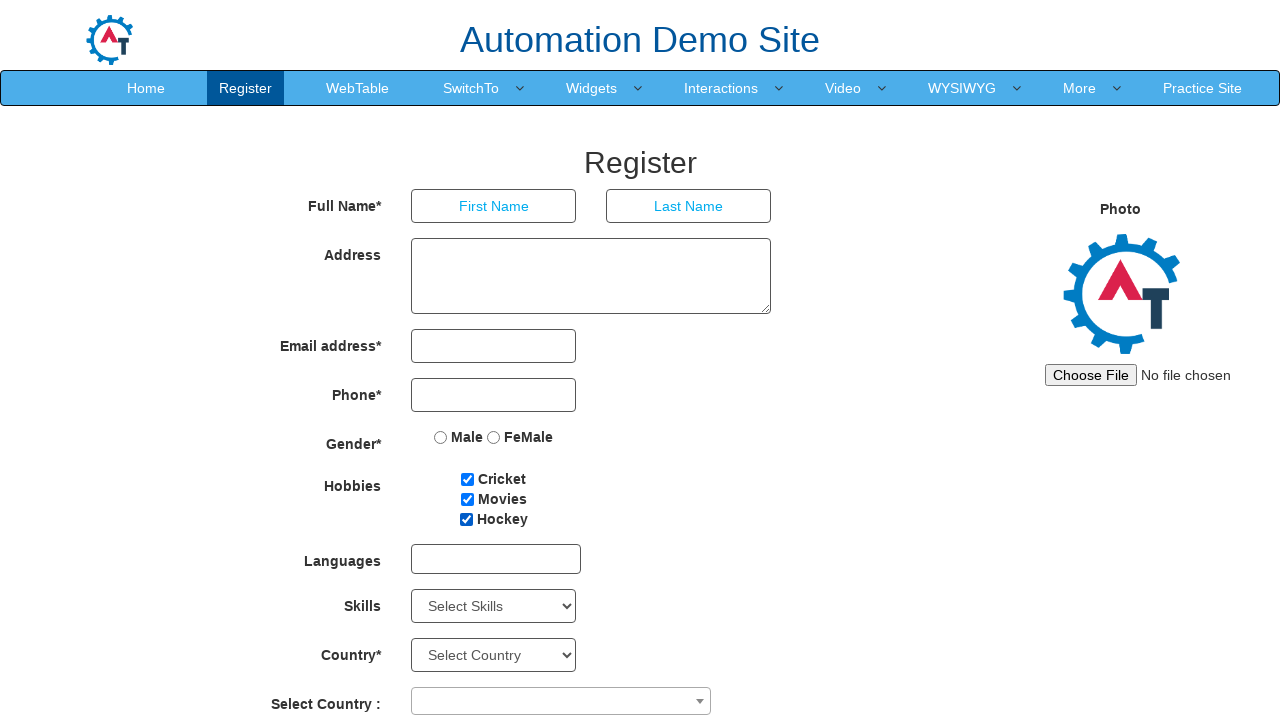

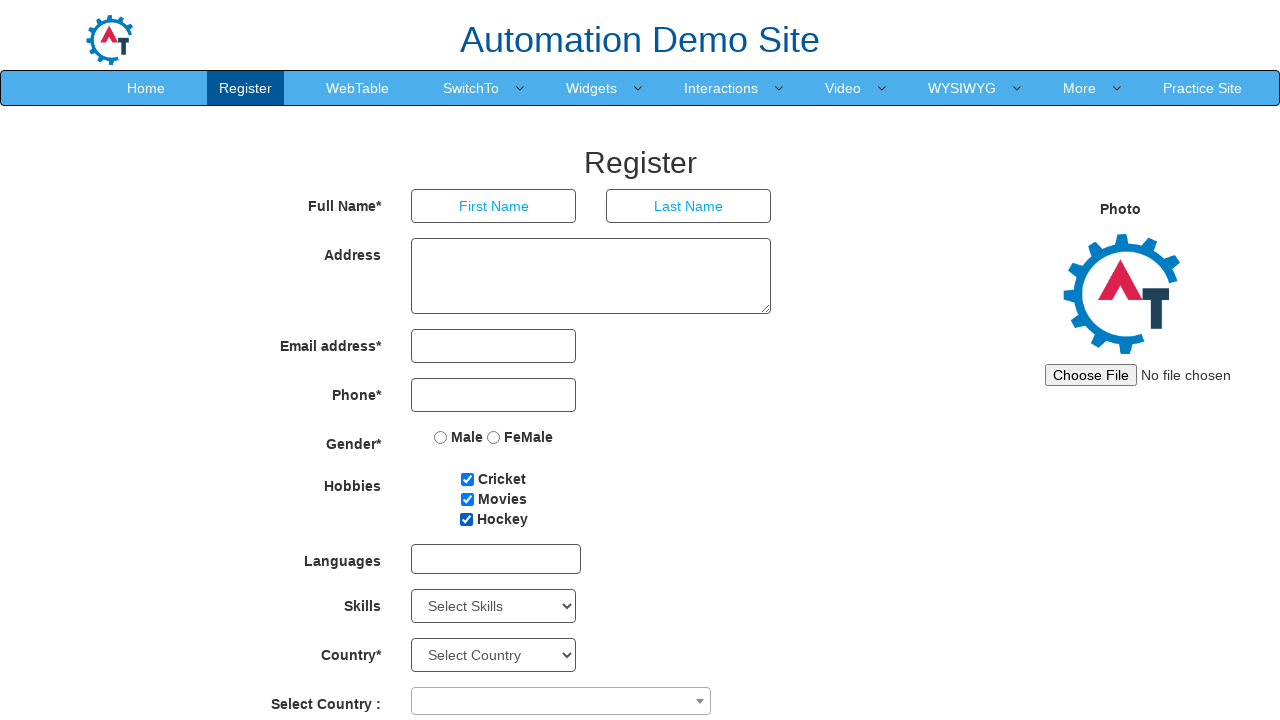